Tests the TATA Cliq website by navigating through brand menus to Casio watches, filtering by new arrivals and men's watches, selecting a product, and adding it to cart while comparing prices between listing and product pages

Starting URL: https://www.tatacliq.com/

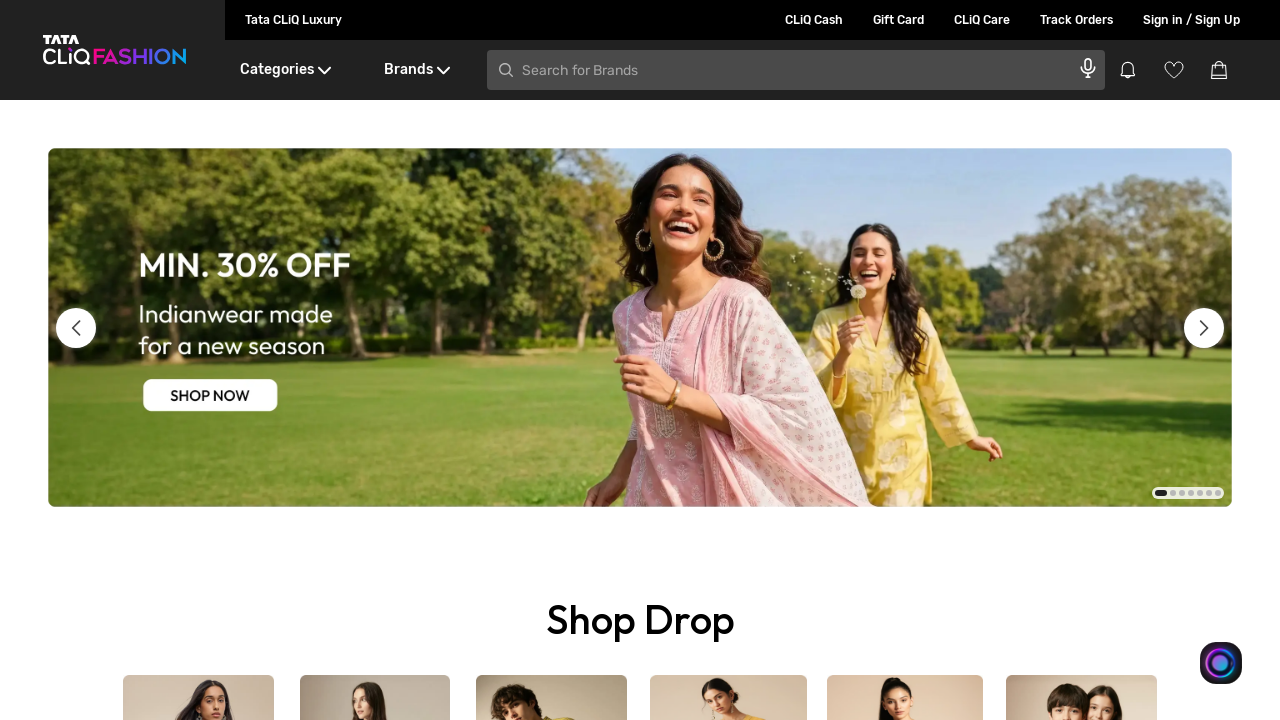

Hovered over Brands menu at (416, 70) on xpath=//div[text()='Brands']
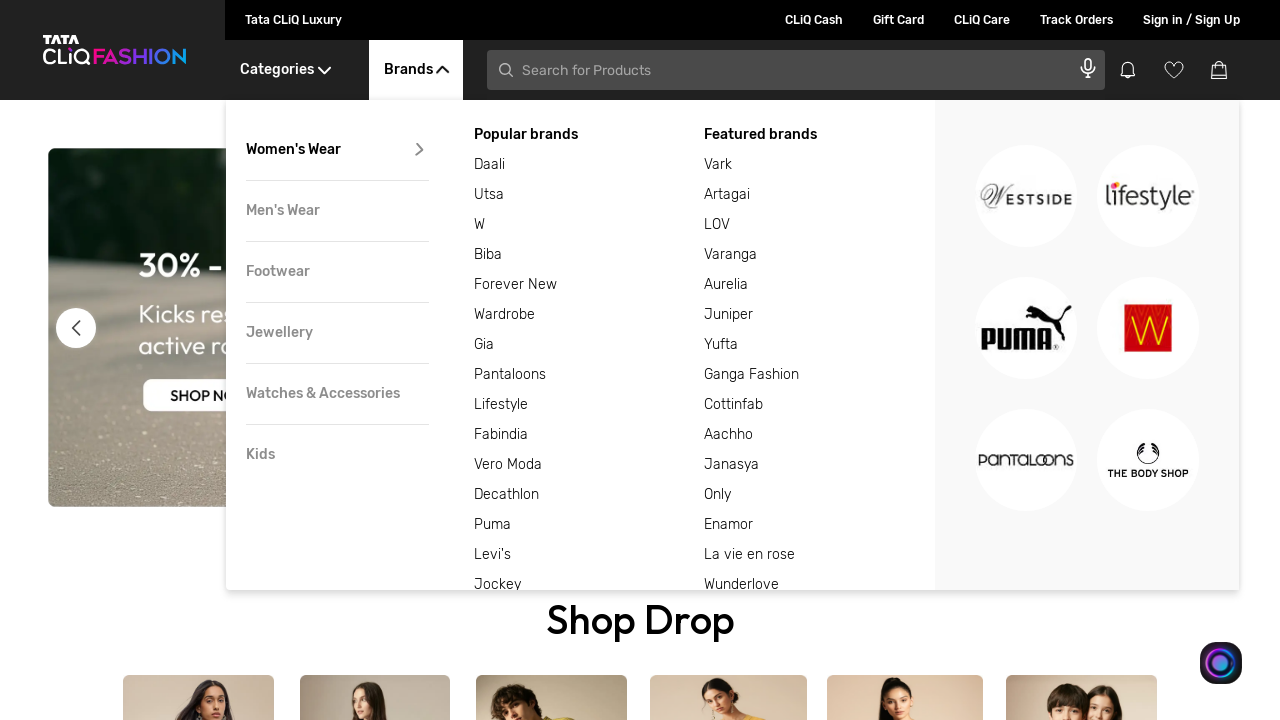

Hovered over Watches & Accessories submenu at (337, 394) on xpath=//div[text()='Watches & Accessories']
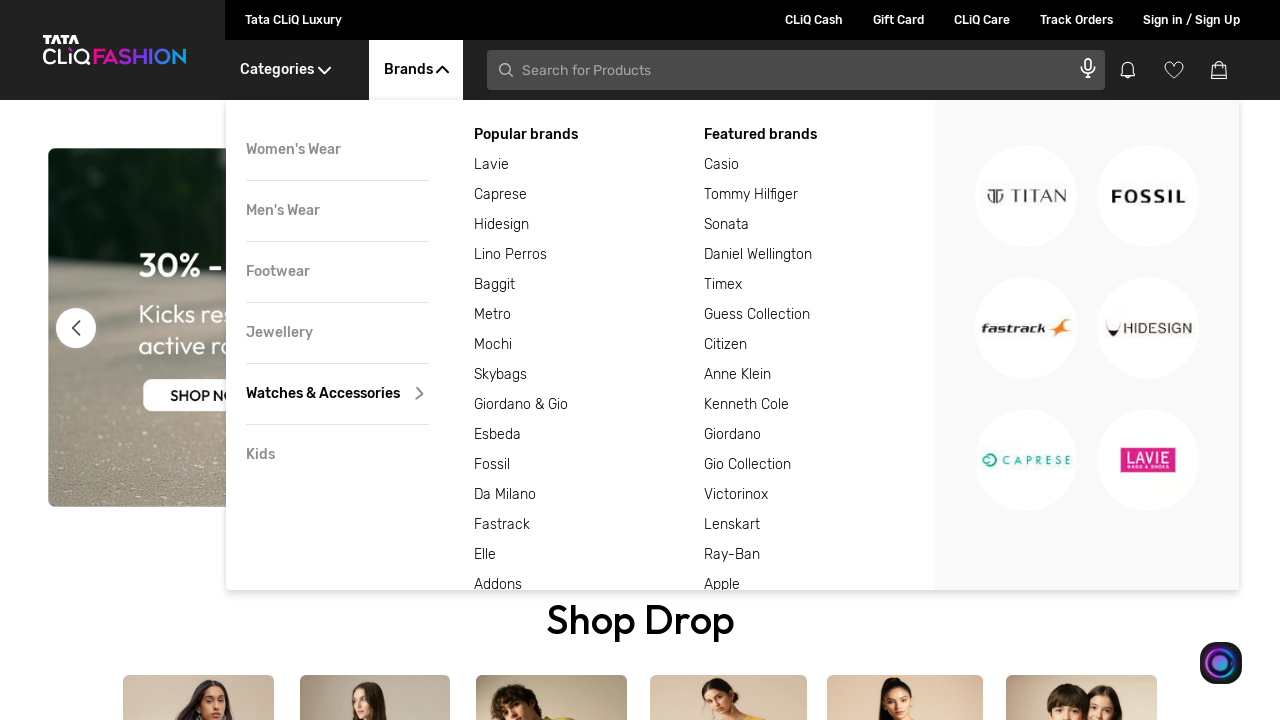

Clicked on Casio brand at (820, 165) on xpath=//div[text()='Casio']
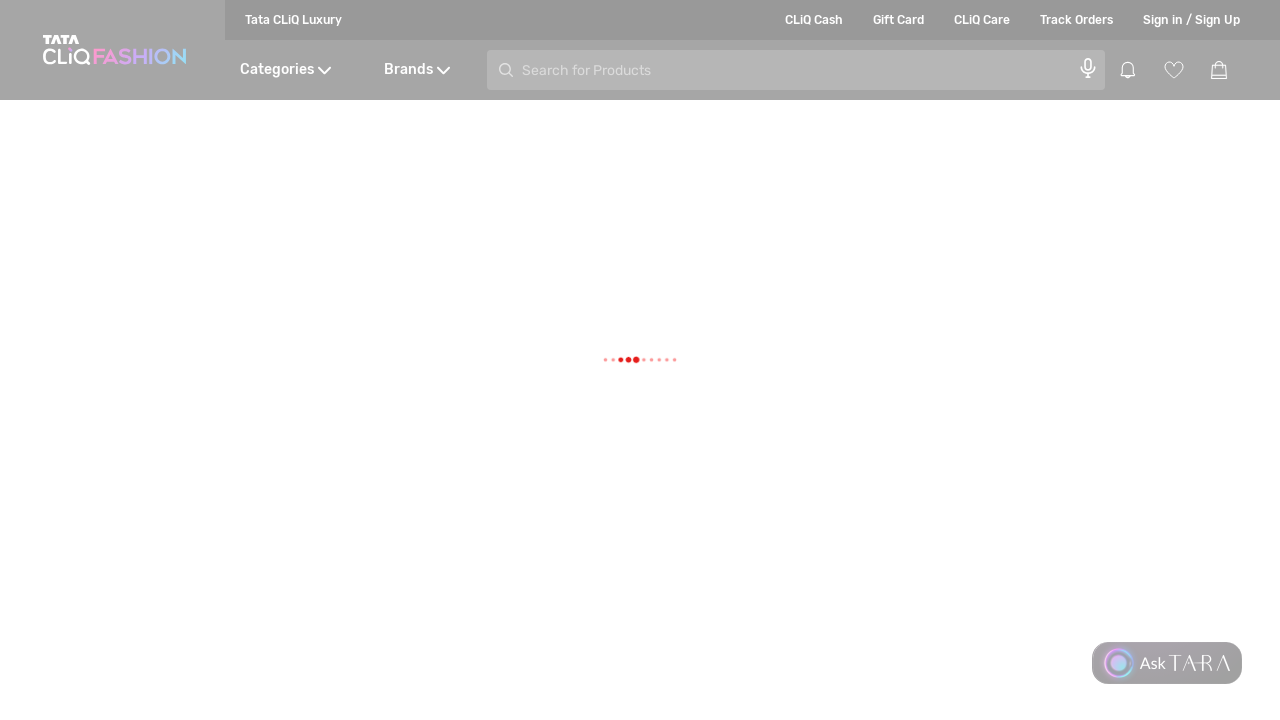

Waited for Casio products page to load
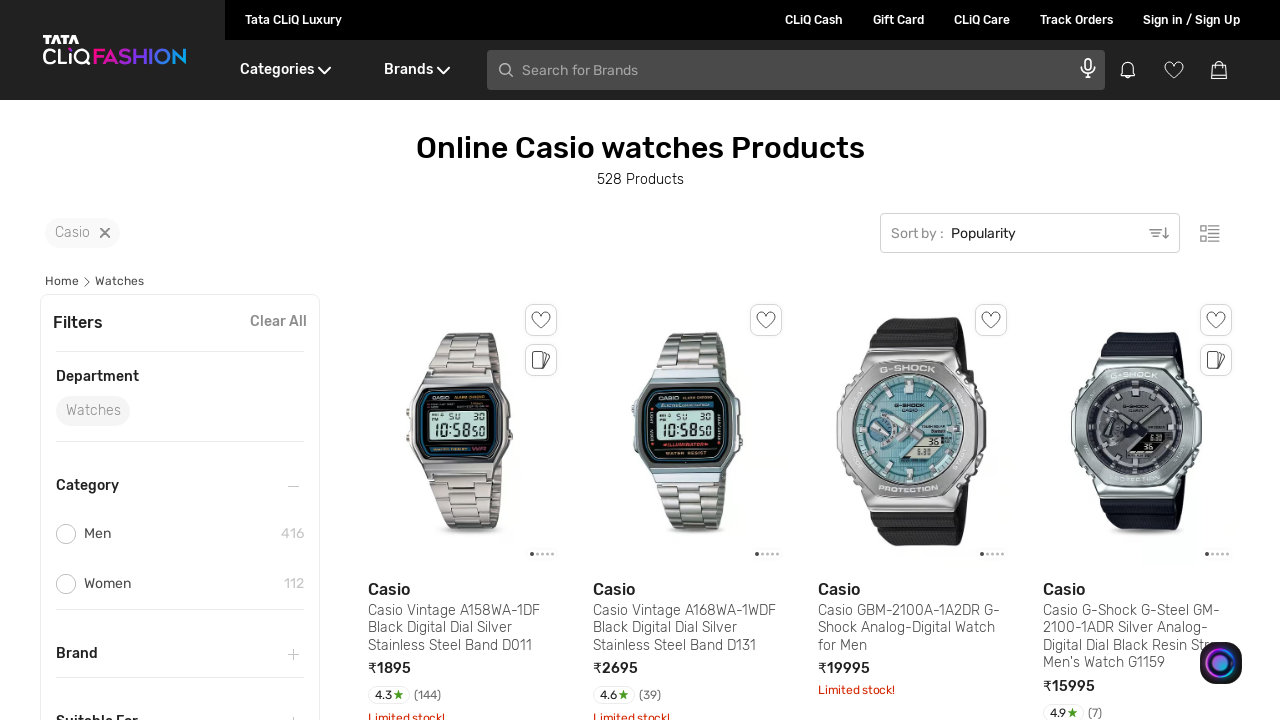

Selected 'New Arrivals' filter from dropdown on select.SelectBoxDesktop__hideSelect
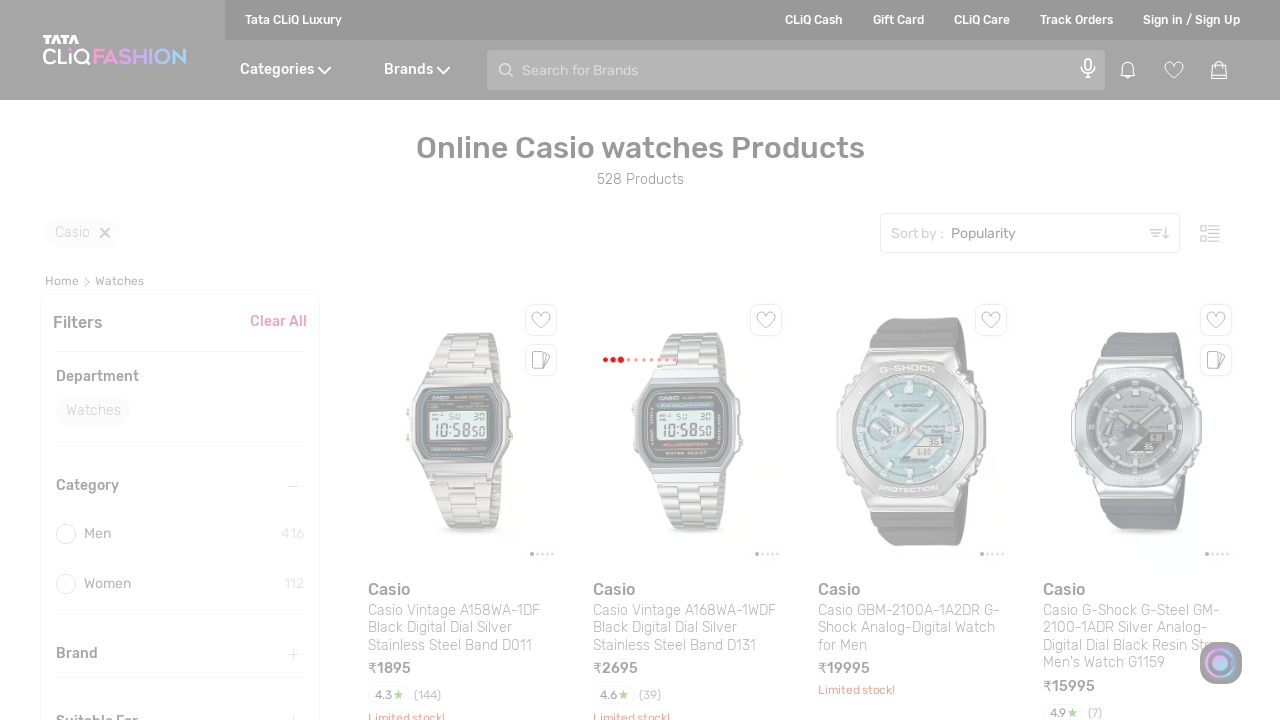

Clicked on Men's watches filter checkbox at (66, 534) on xpath=//div[@class='CheckBox__base']
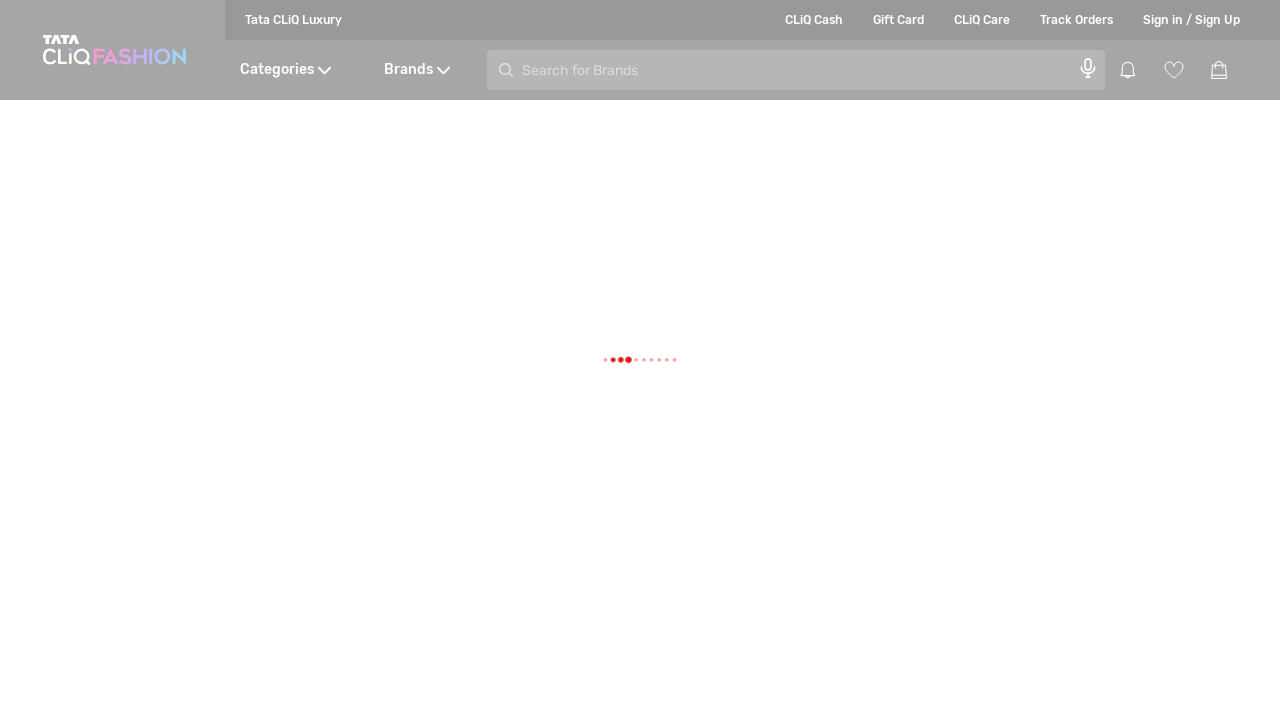

Waited for filtered products to load
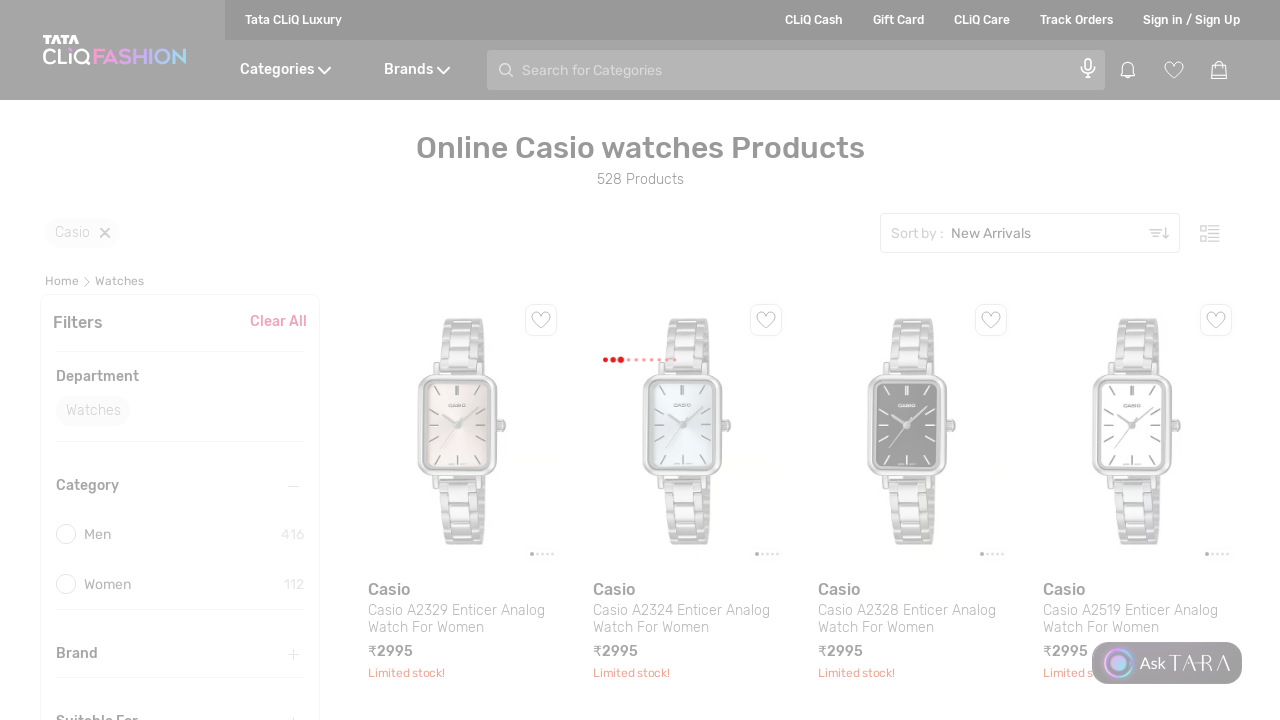

Extracted price from first product listing: 2995
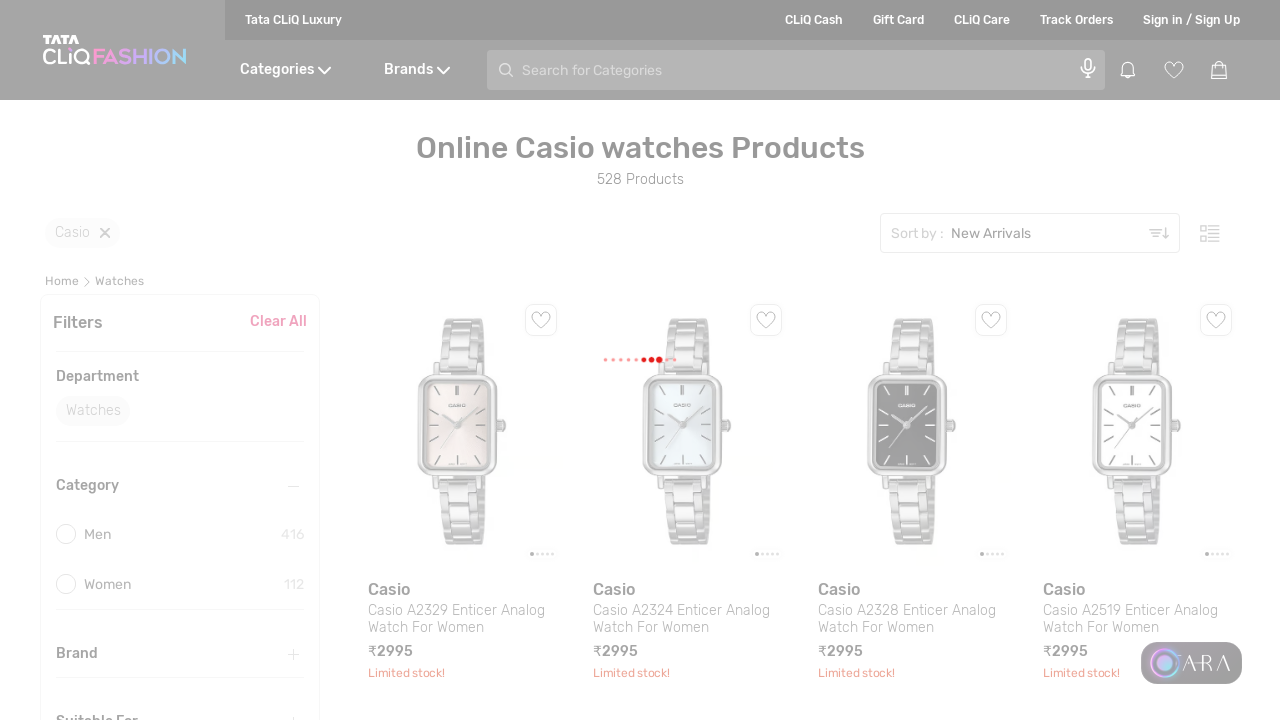

Clicked on first product to open details page at (462, 495) on xpath=//div[@class='ProductModule__dummyDiv']
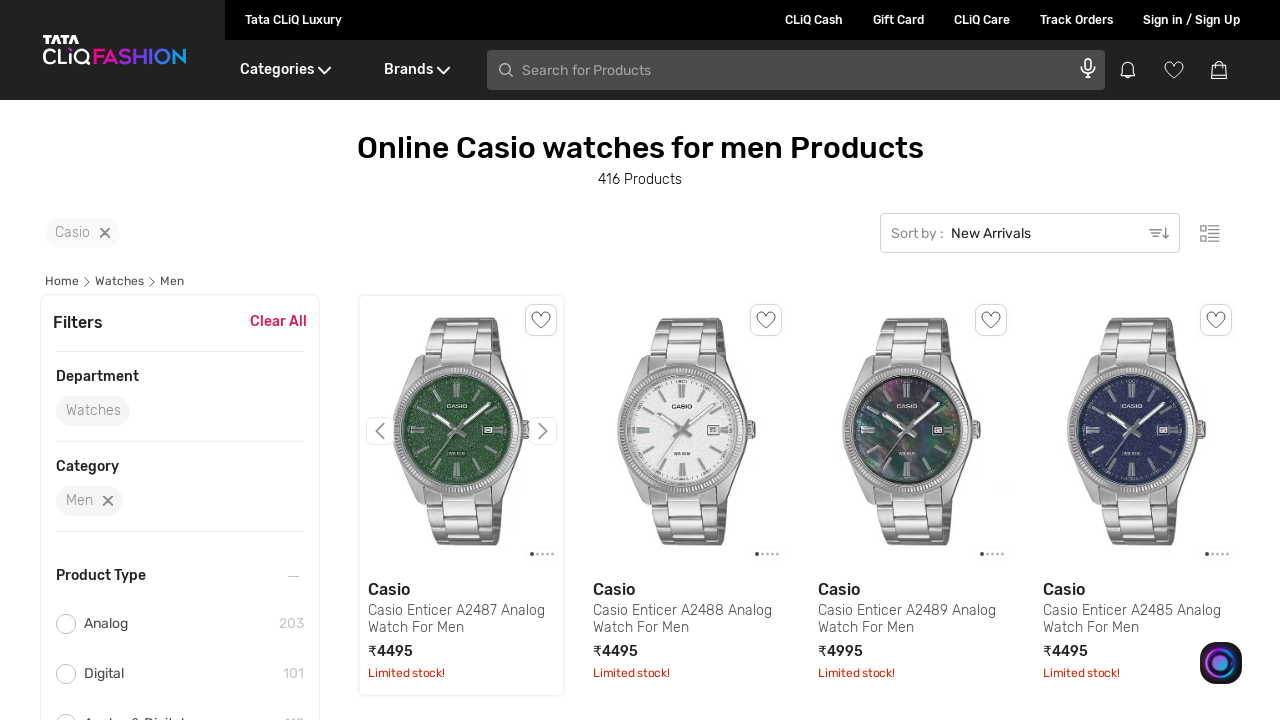

Extracted price from product details page: 4495
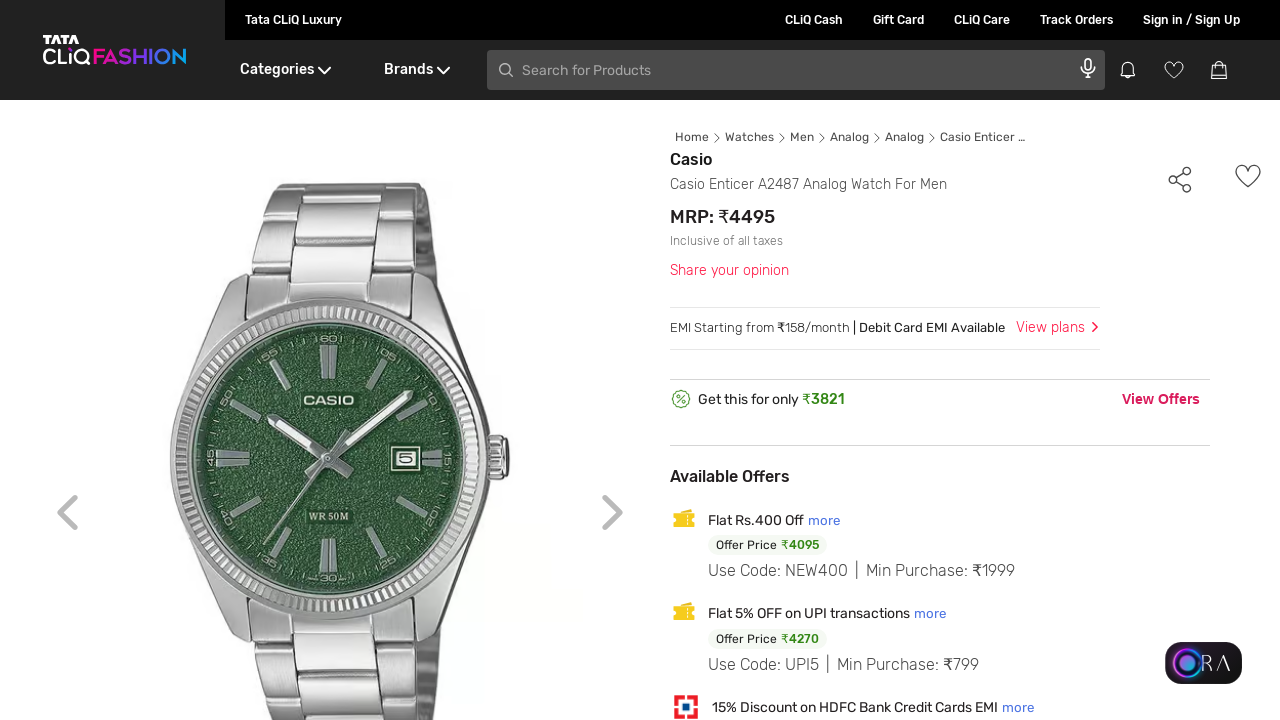

Price comparison: Prices are different
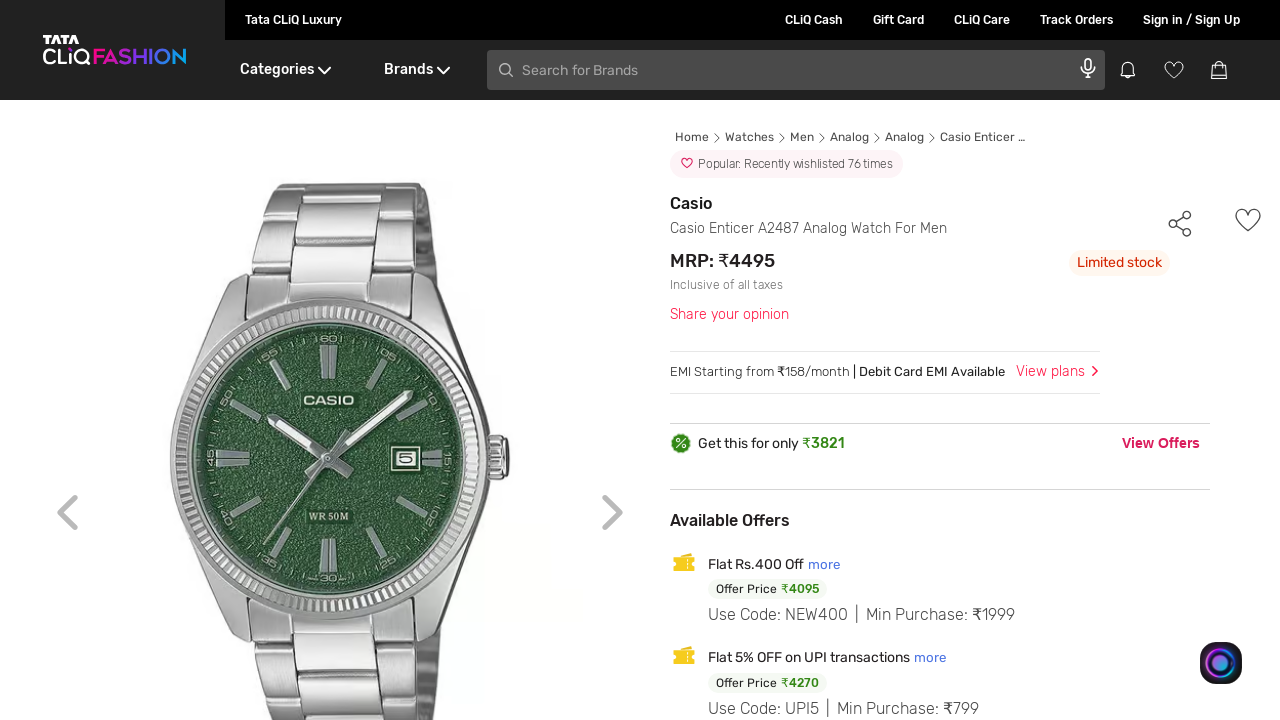

Clicked 'Add to Bag' button at (978, 360) on (//div[@class='Button__base'])[3]
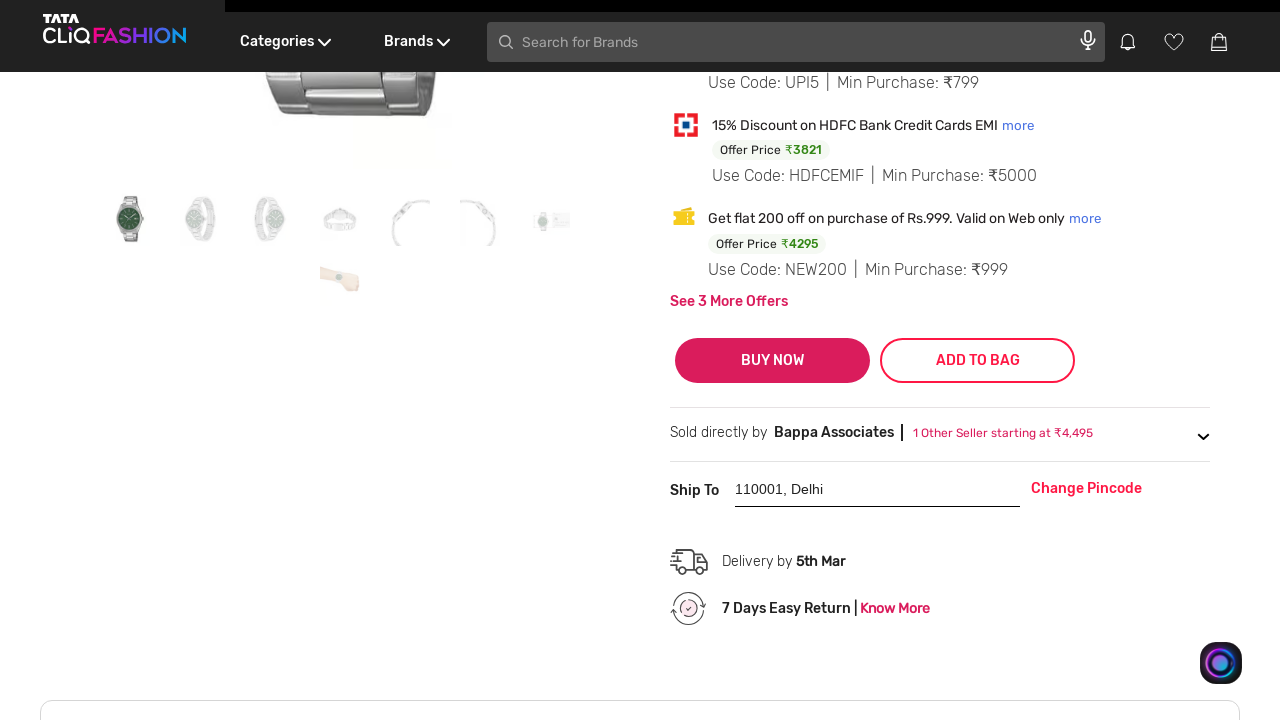

Retrieved cart count: 1
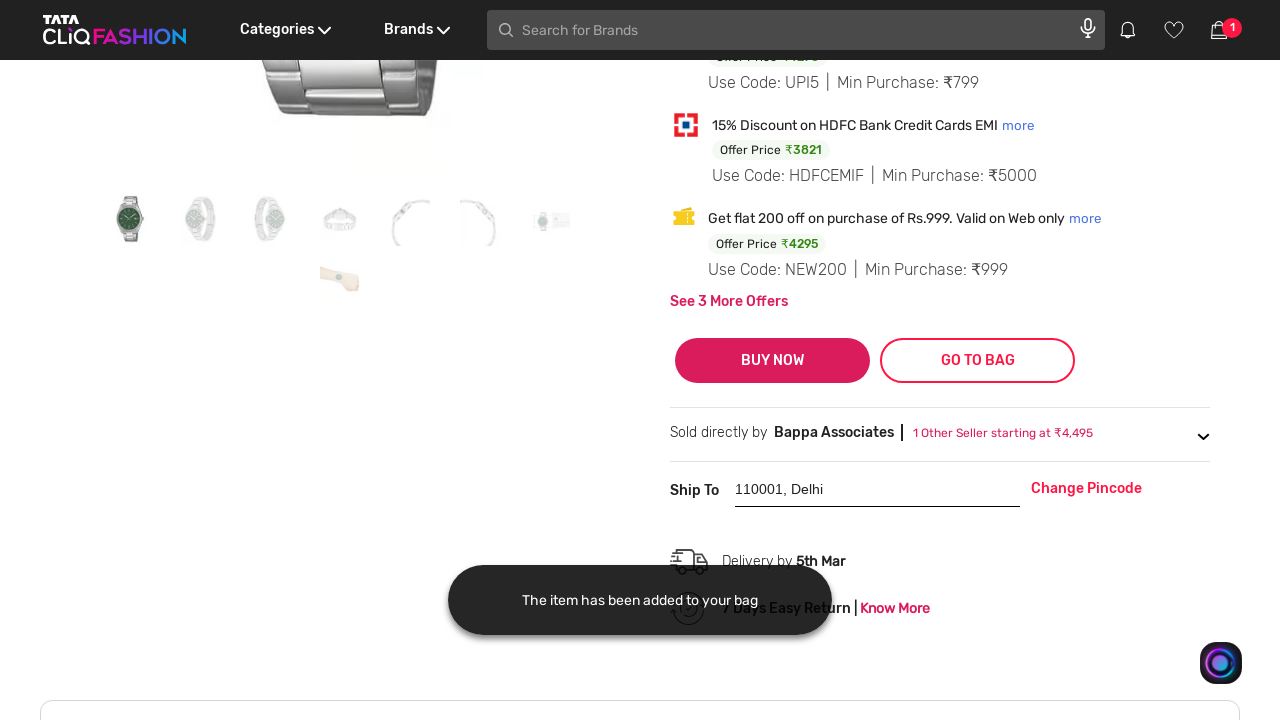

Clicked on cart icon to view cart at (1232, 28) on xpath=//span[text()='1']
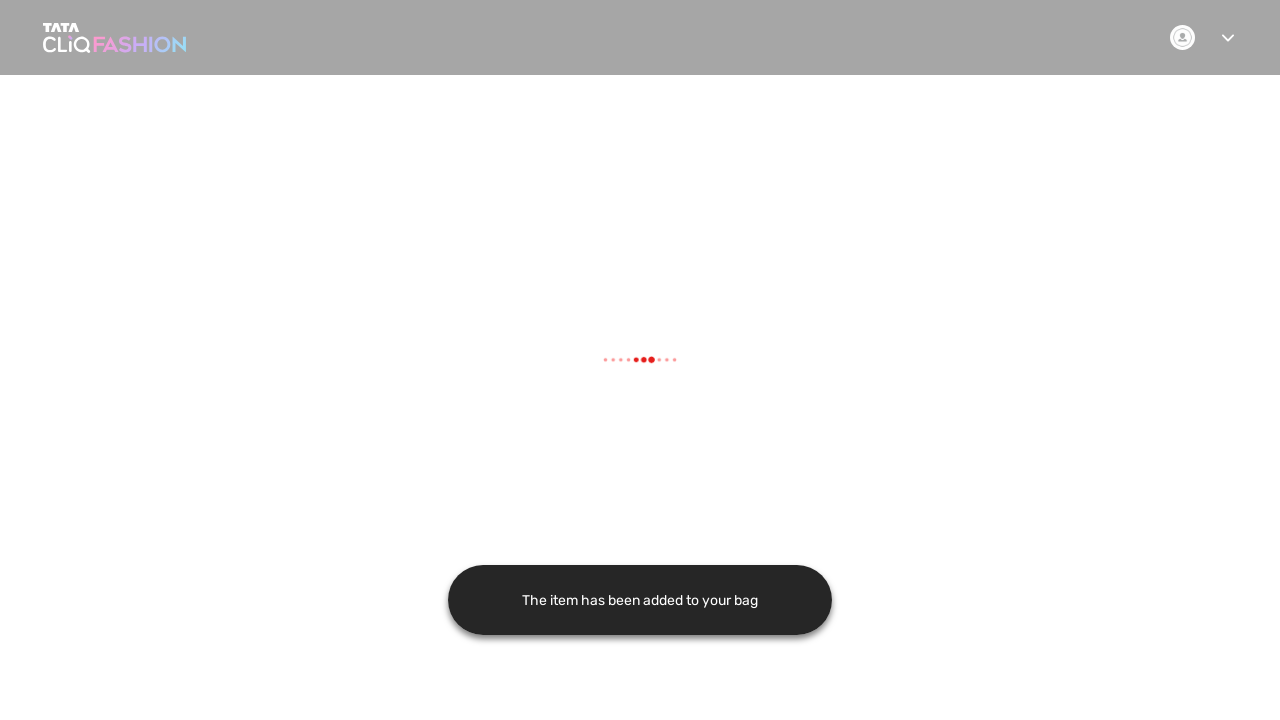

Waited for cart page to load
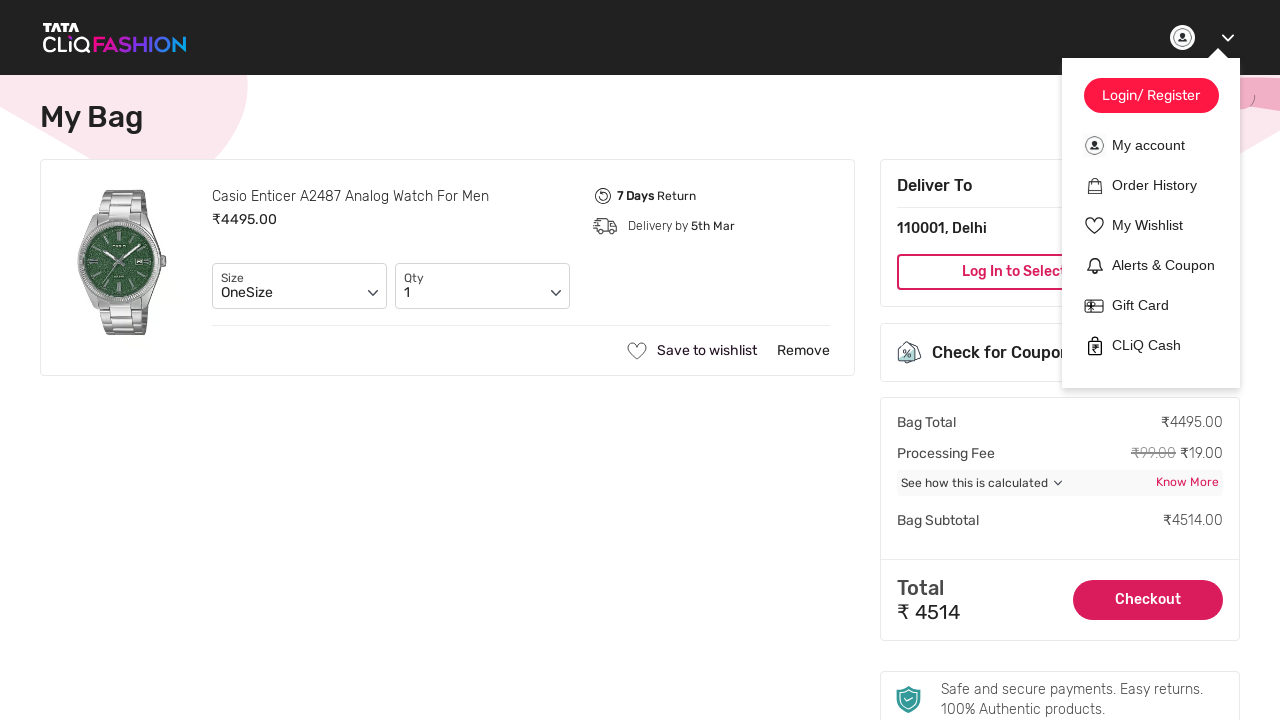

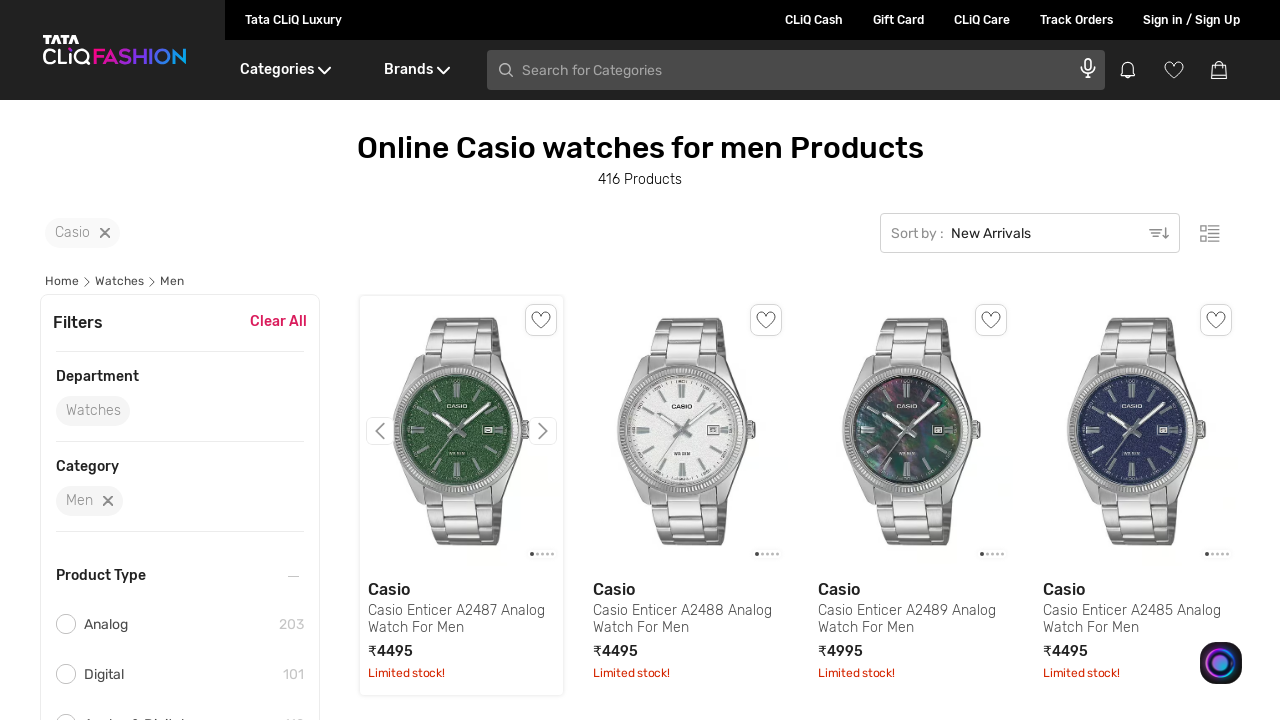